Tests checkbox functionality by navigating to a checkboxes page, finding all checkbox elements, and verifying their checked states using both getAttribute and isSelected approaches.

Starting URL: http://the-internet.herokuapp.com/checkboxes

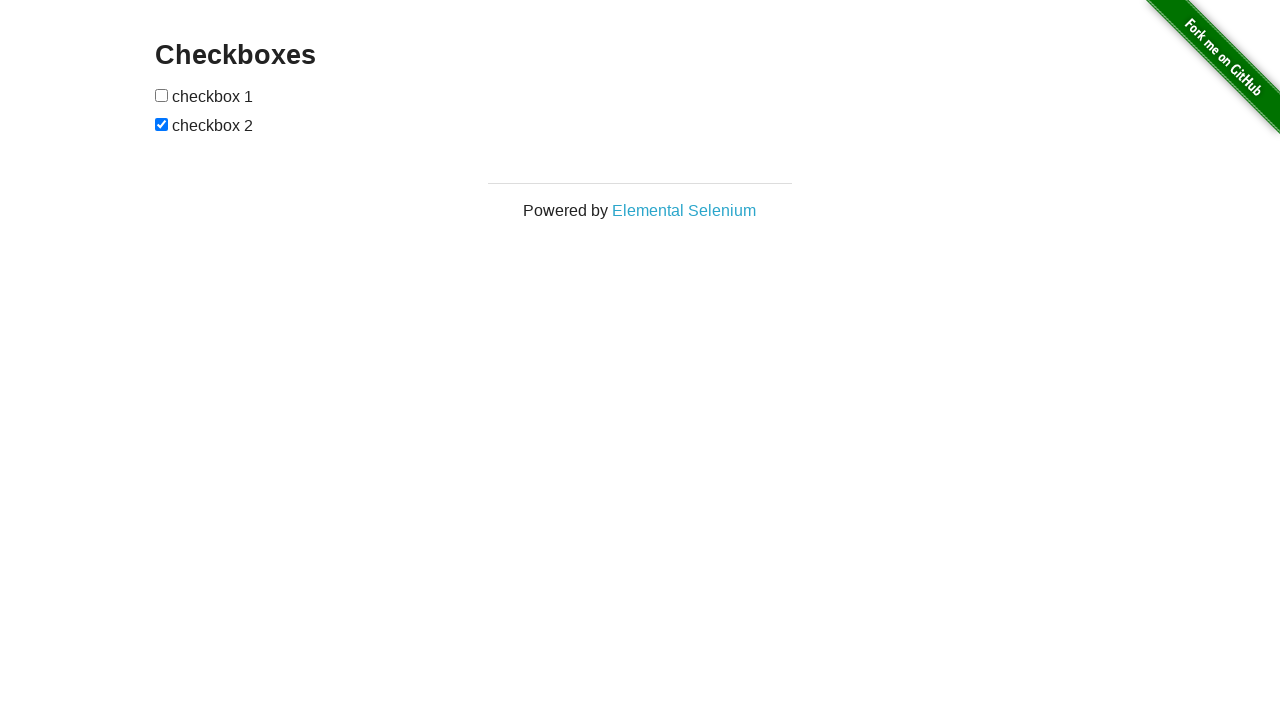

Waited for checkbox form to load
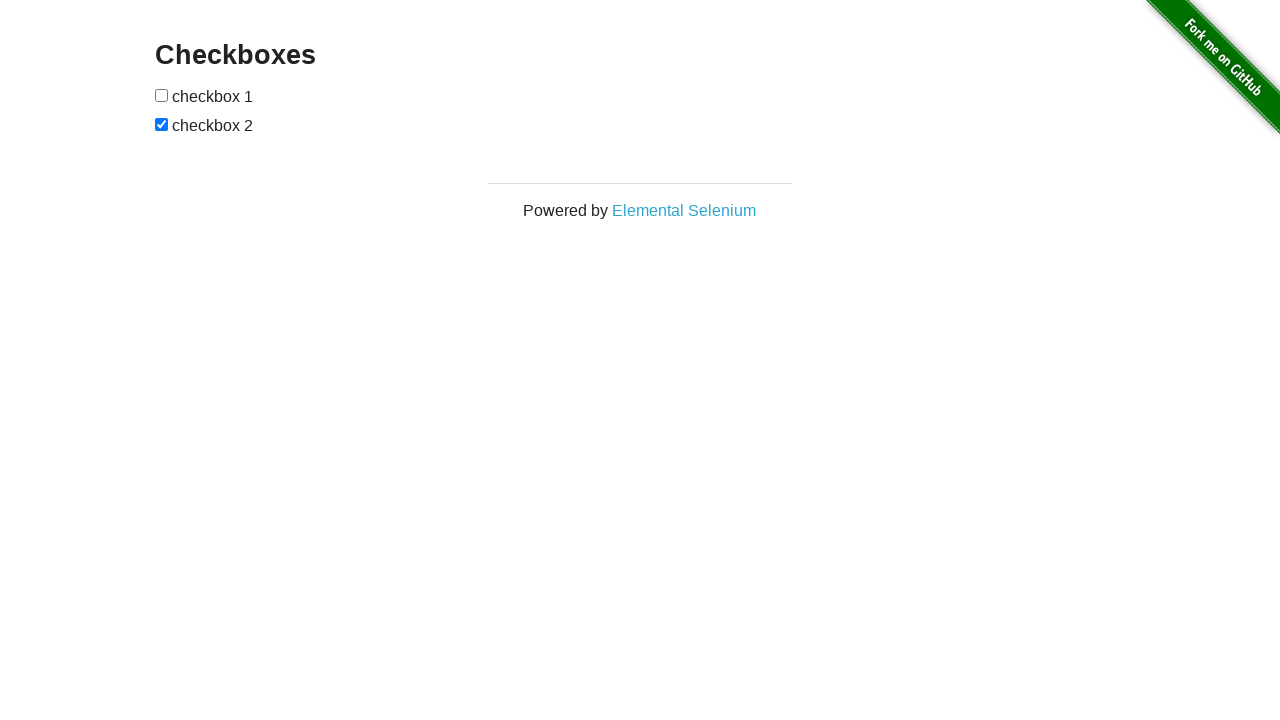

Located all checkbox elements on the page
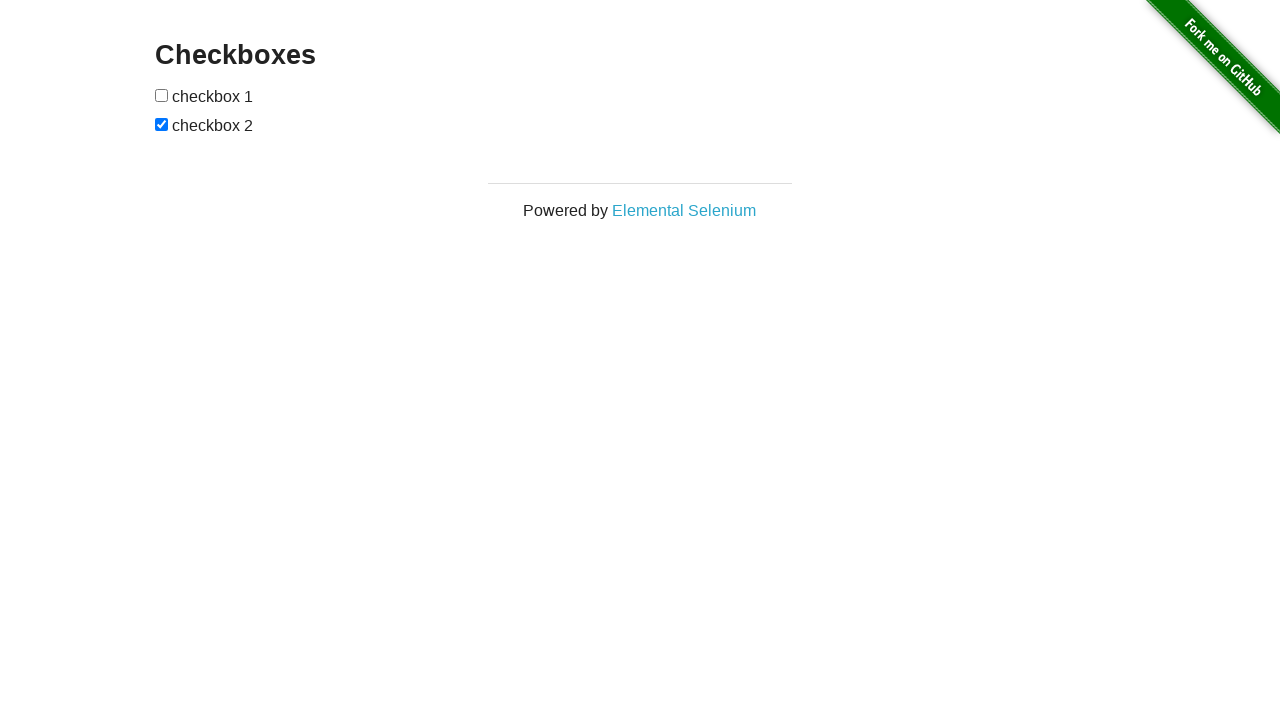

Verified the second checkbox is checked
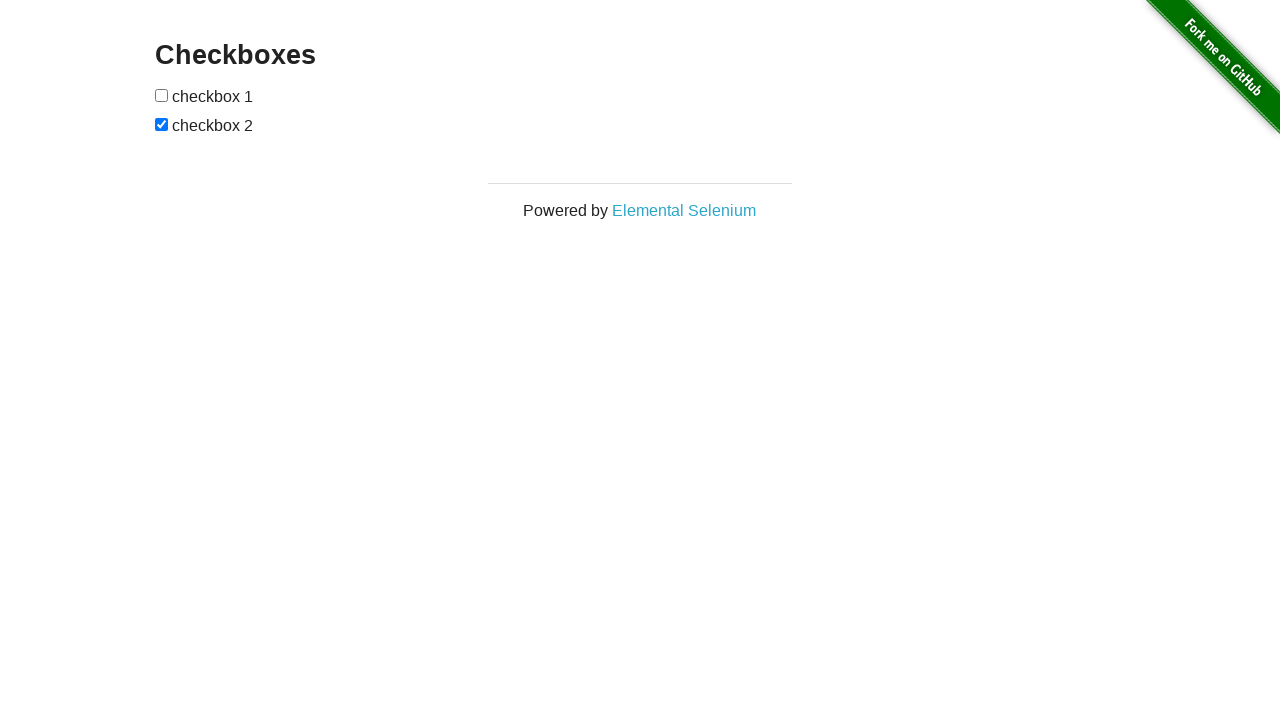

Verified the first checkbox is not checked
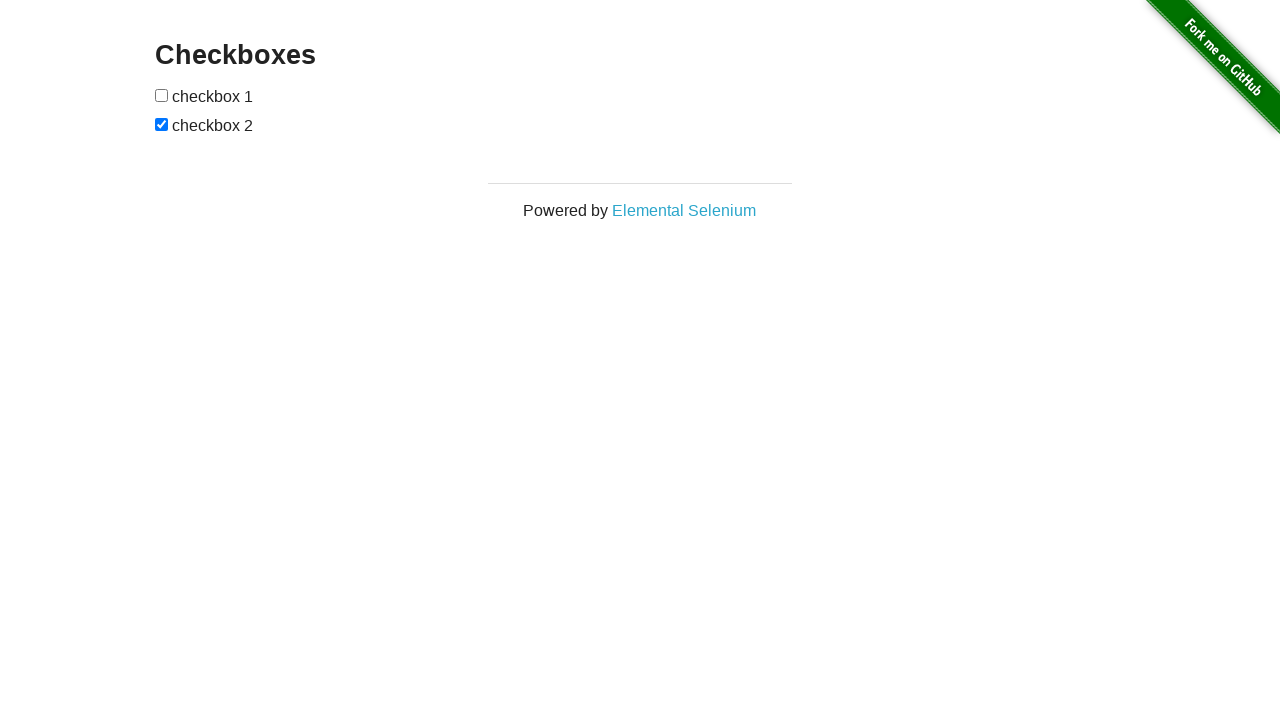

Clicked the first checkbox to check it at (162, 95) on input[type="checkbox"] >> nth=0
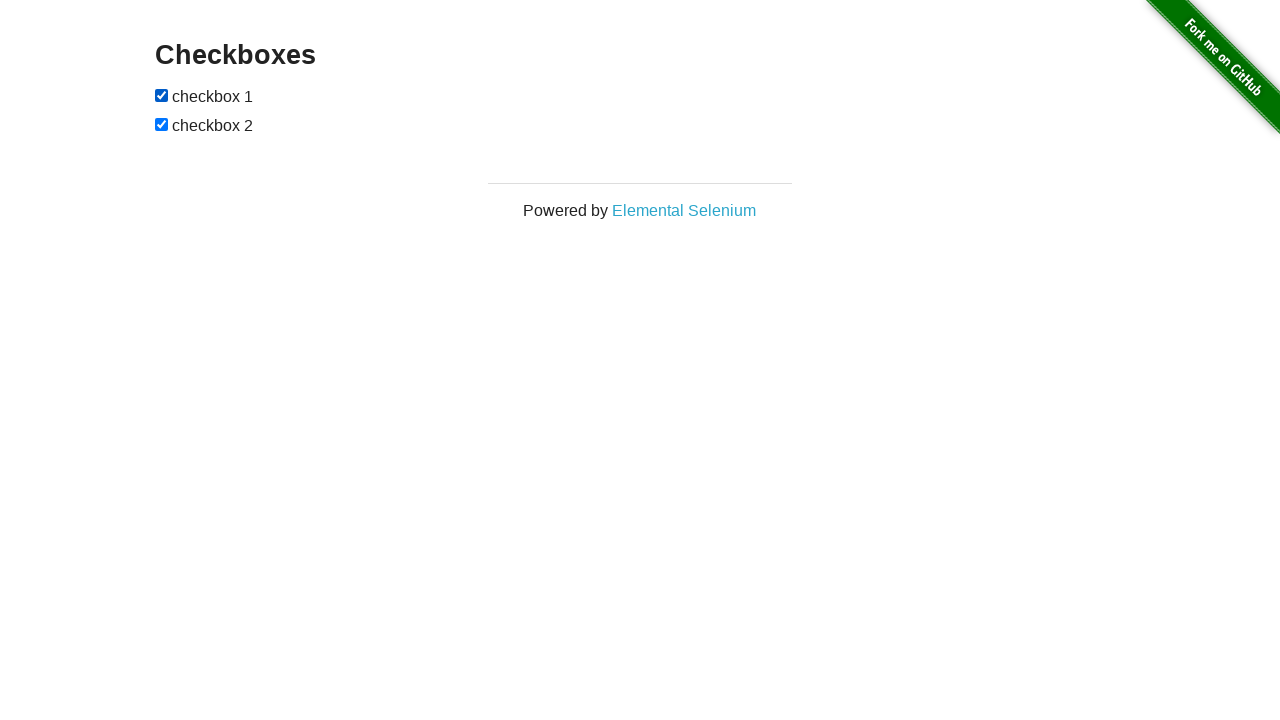

Verified the first checkbox is now checked
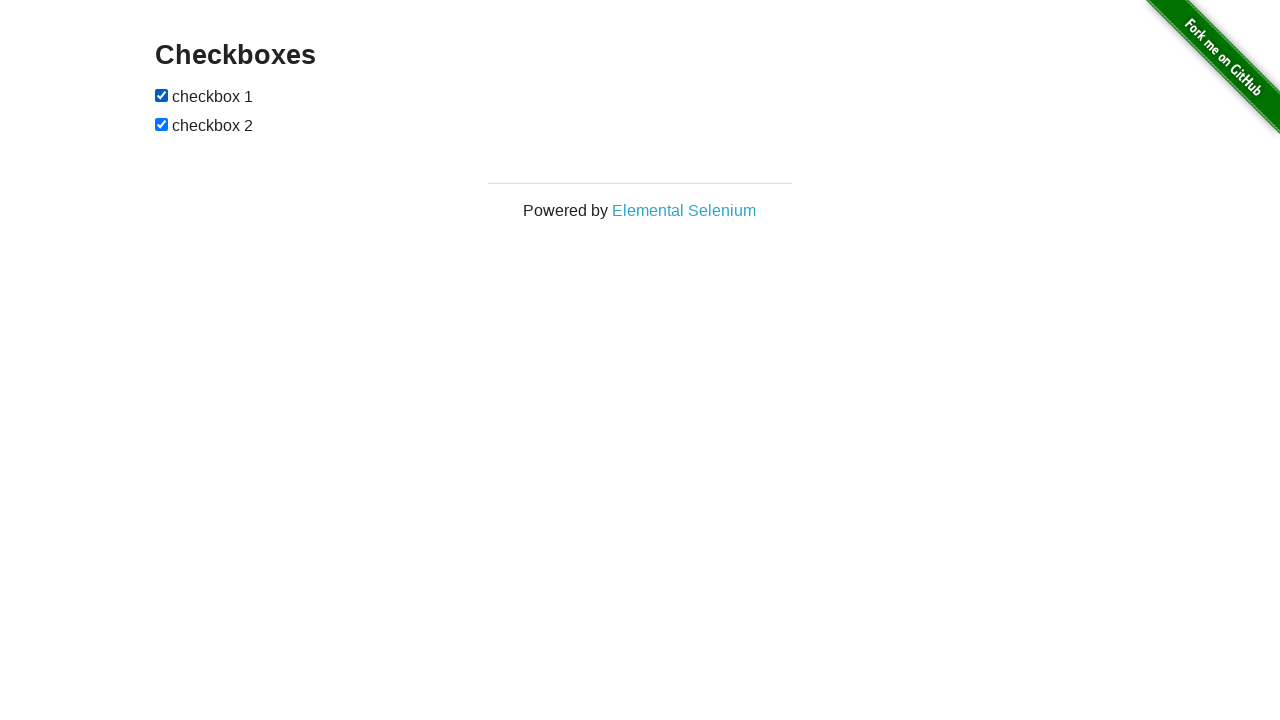

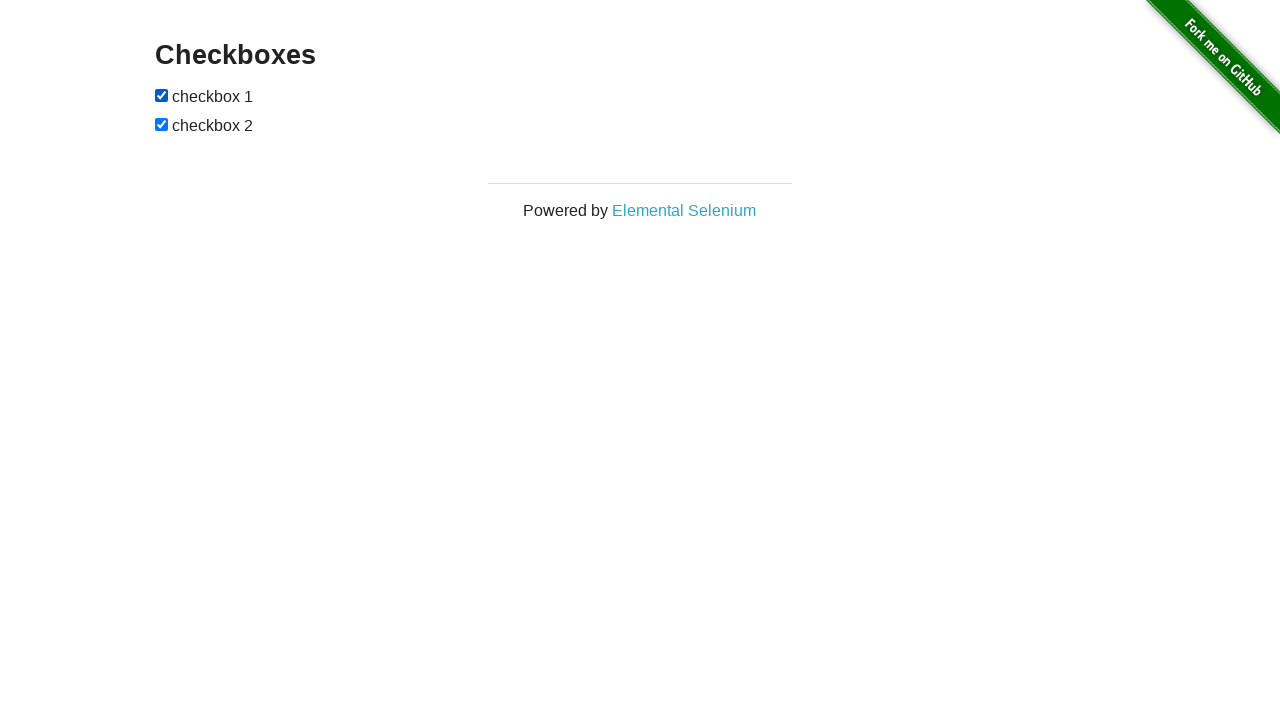